Tests an e-commerce shopping flow by browsing products, clicking on a Selenium product, adding it to cart, navigating to the cart, and updating the quantity field.

Starting URL: https://rahulshettyacademy.com/angularAppdemo/

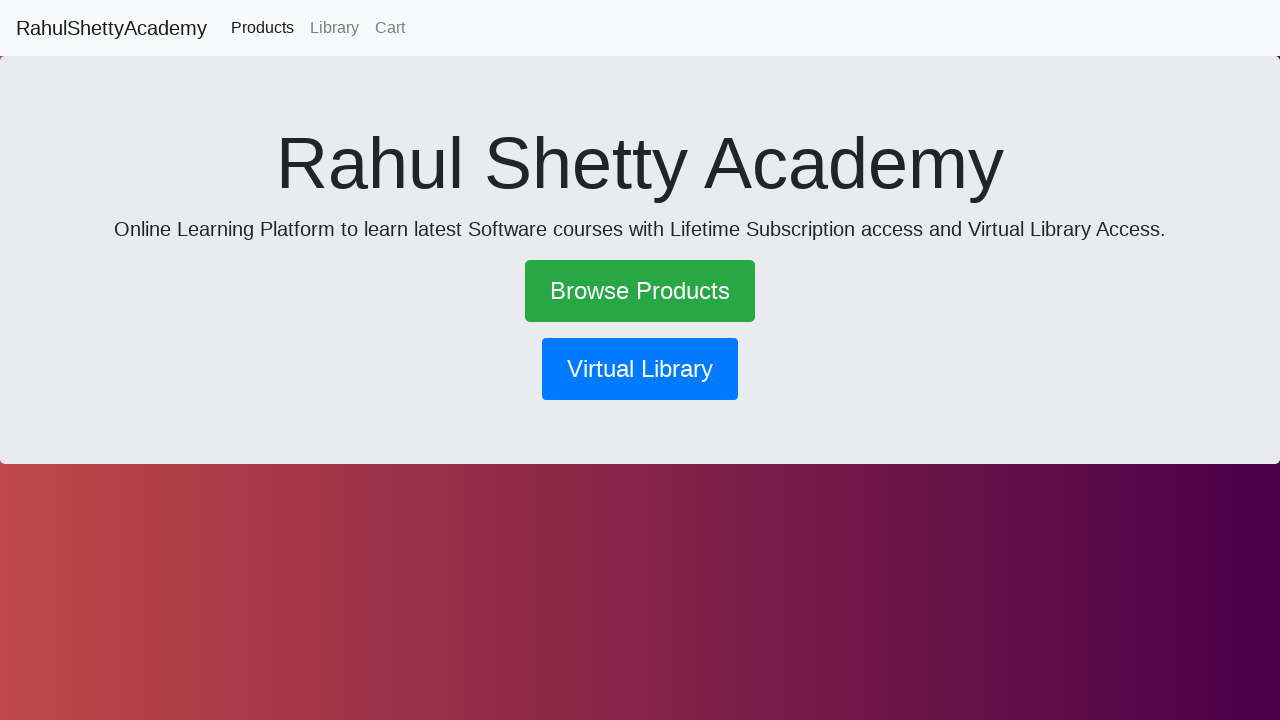

Clicked 'Browse Products' link at (640, 291) on text=Browse Products
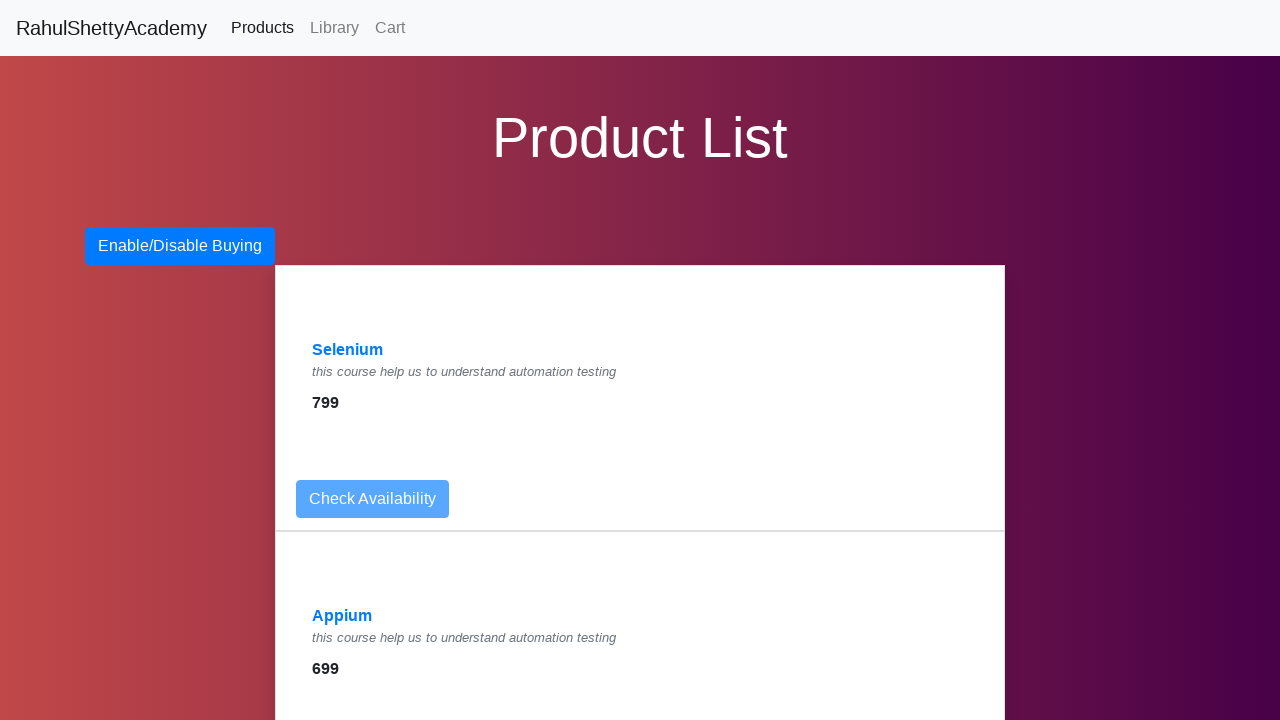

Clicked on Selenium product link at (348, 350) on a:has-text('Selenium')
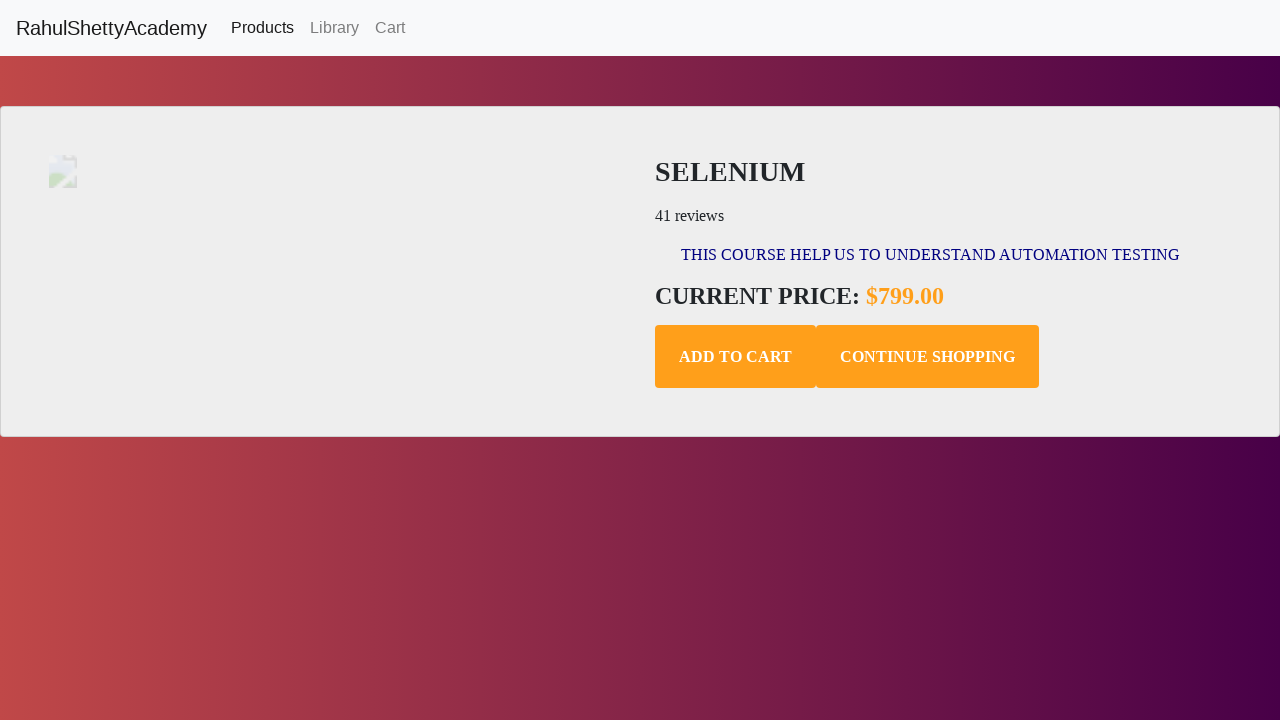

Clicked 'Add to Cart' button at (736, 357) on .add-to-cart
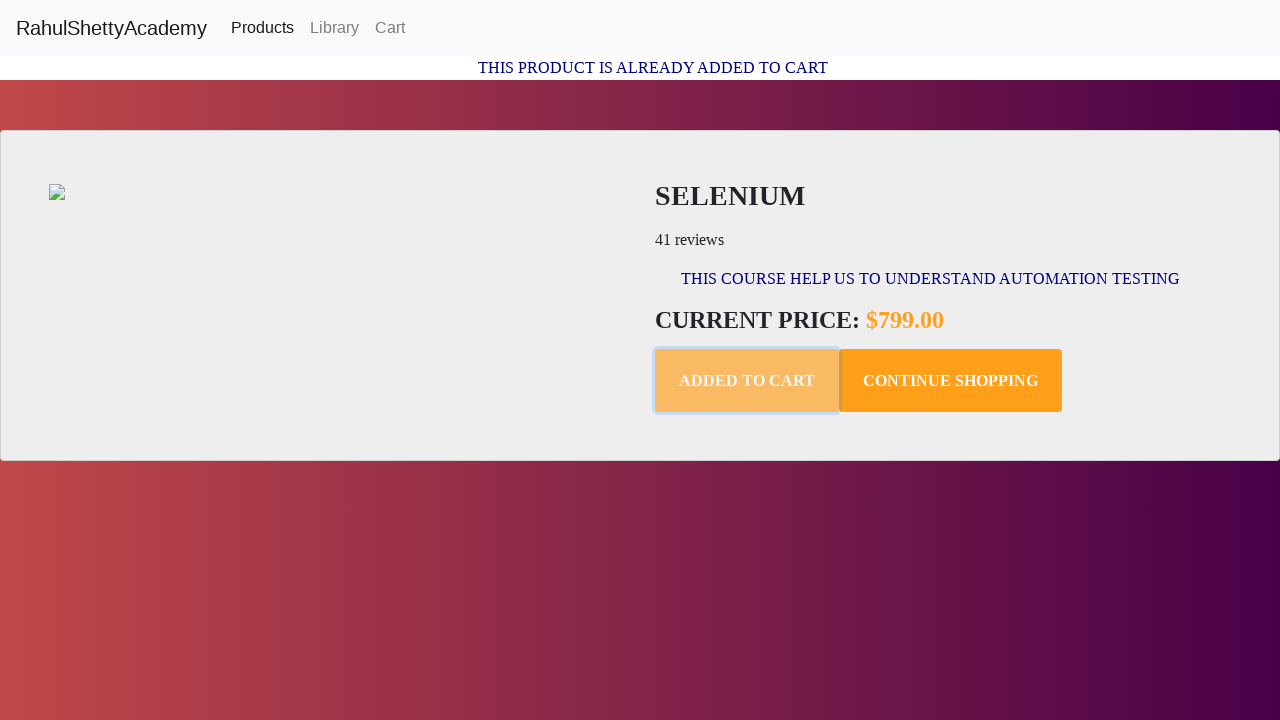

Clicked 'Cart' link to navigate to cart at (390, 28) on text=Cart
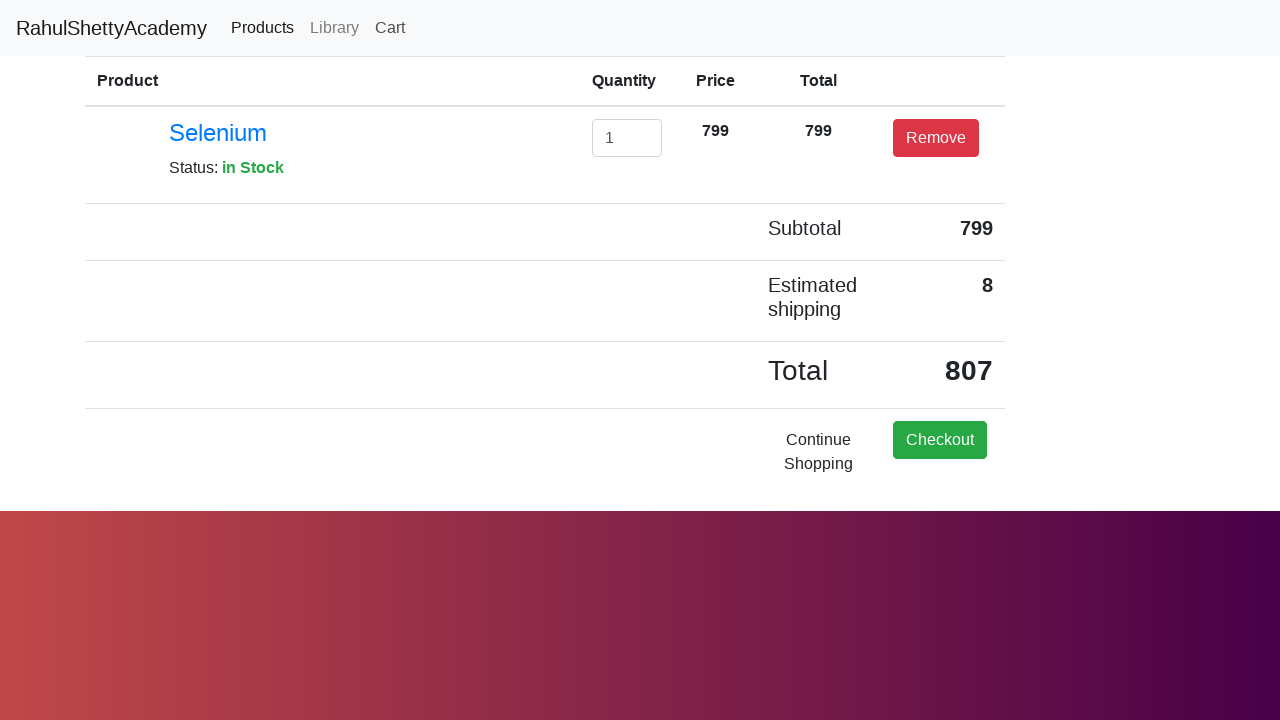

Cleared the quantity input field on #exampleInputEmail1
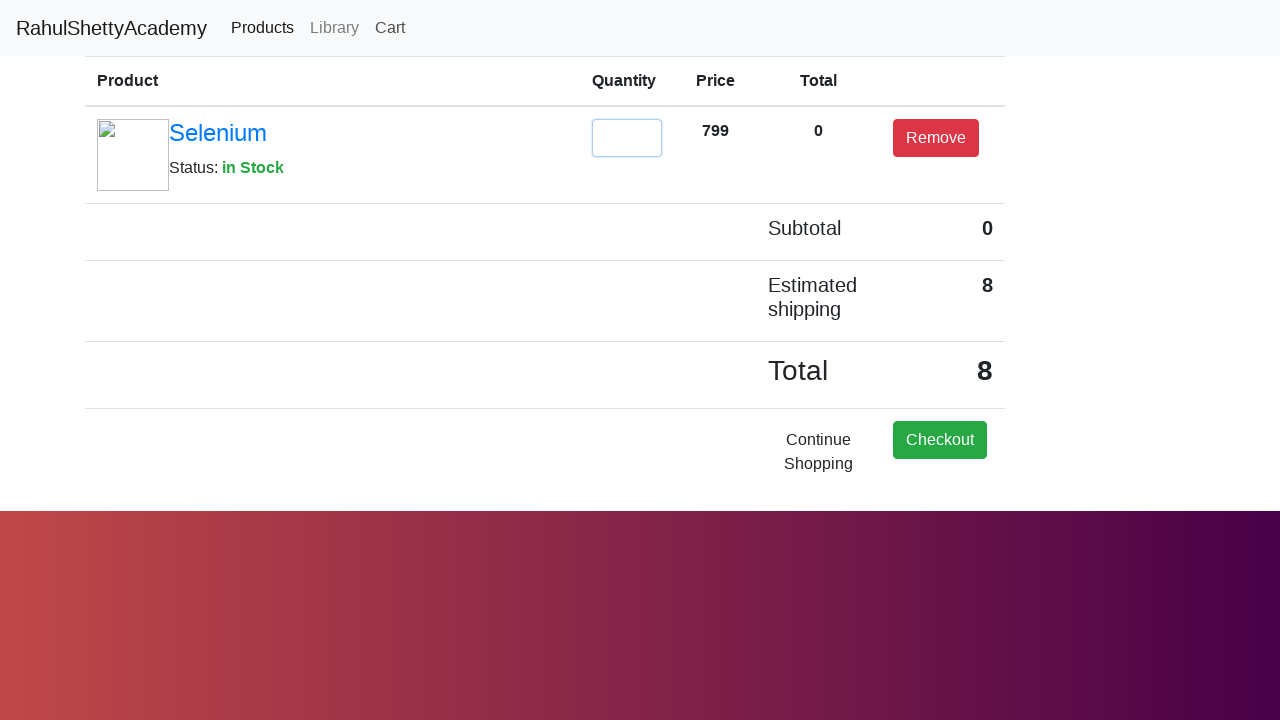

Entered quantity value '2' in the input field on #exampleInputEmail1
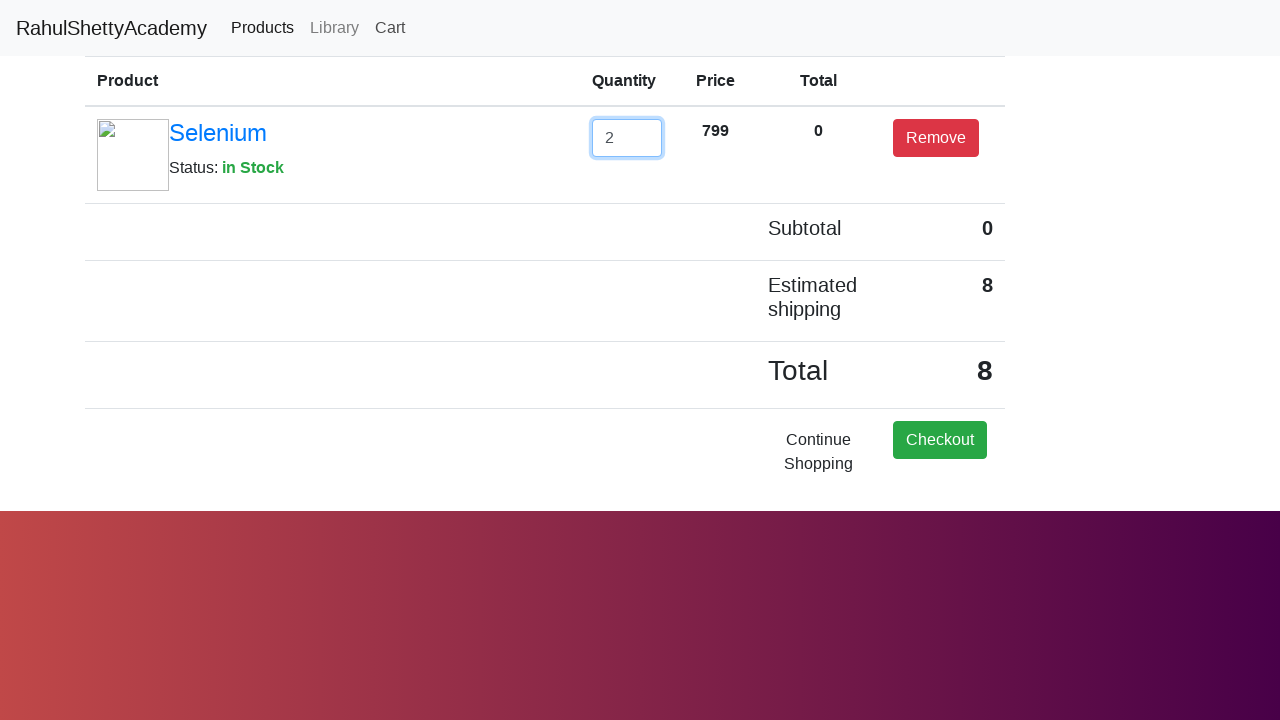

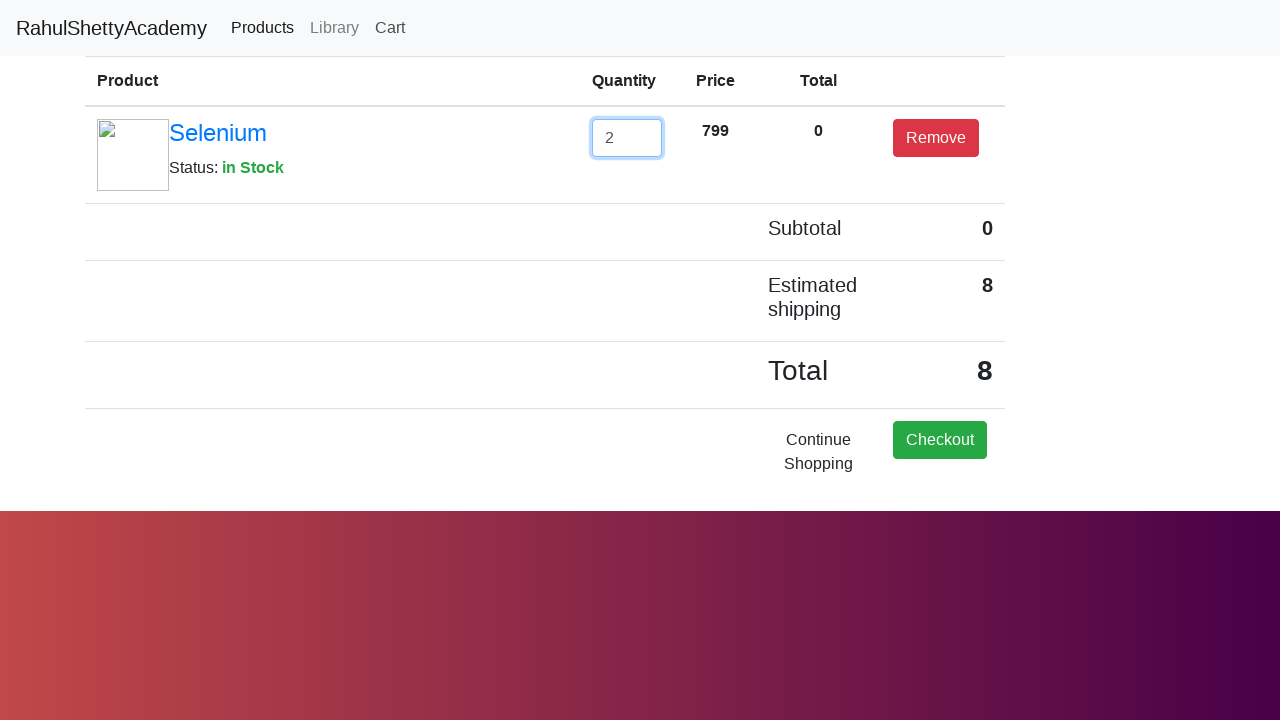